Tests window handling functionality by clicking a Help link that opens a new window, then switching between windows and closing them

Starting URL: http://accounts.google.com/signup

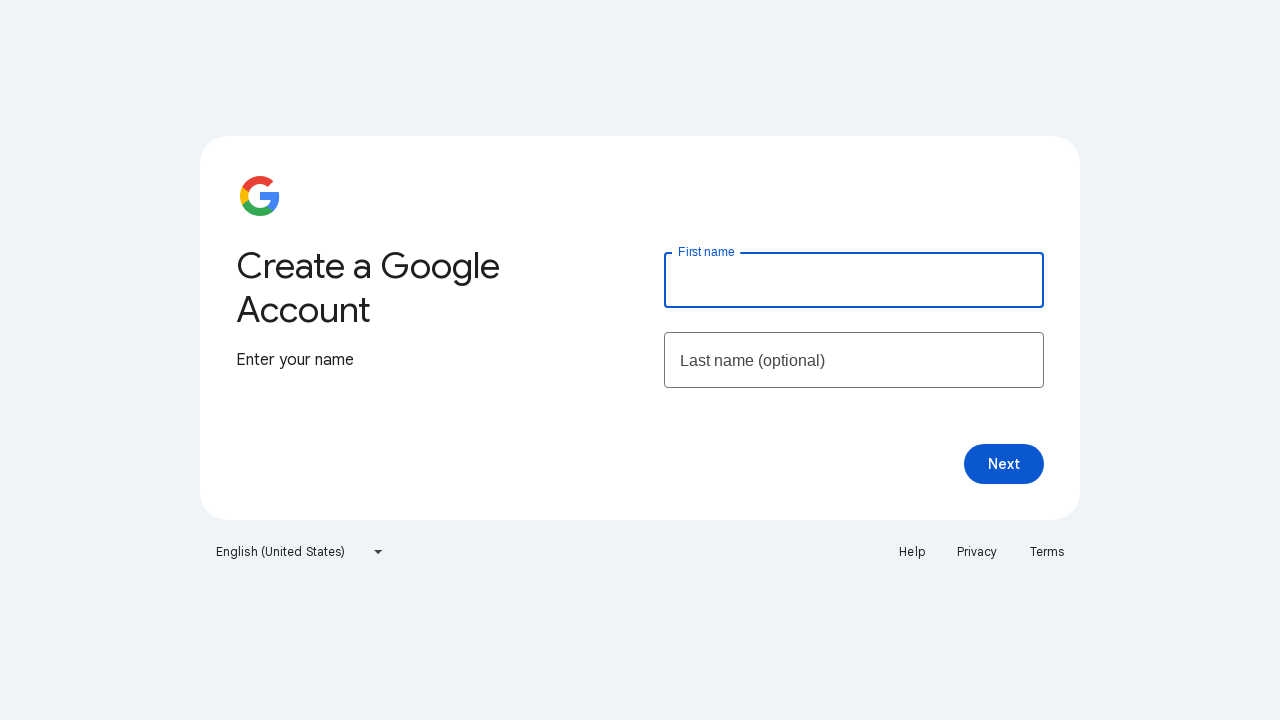

Clicked Help link to open new window at (912, 552) on a:has-text('Help')
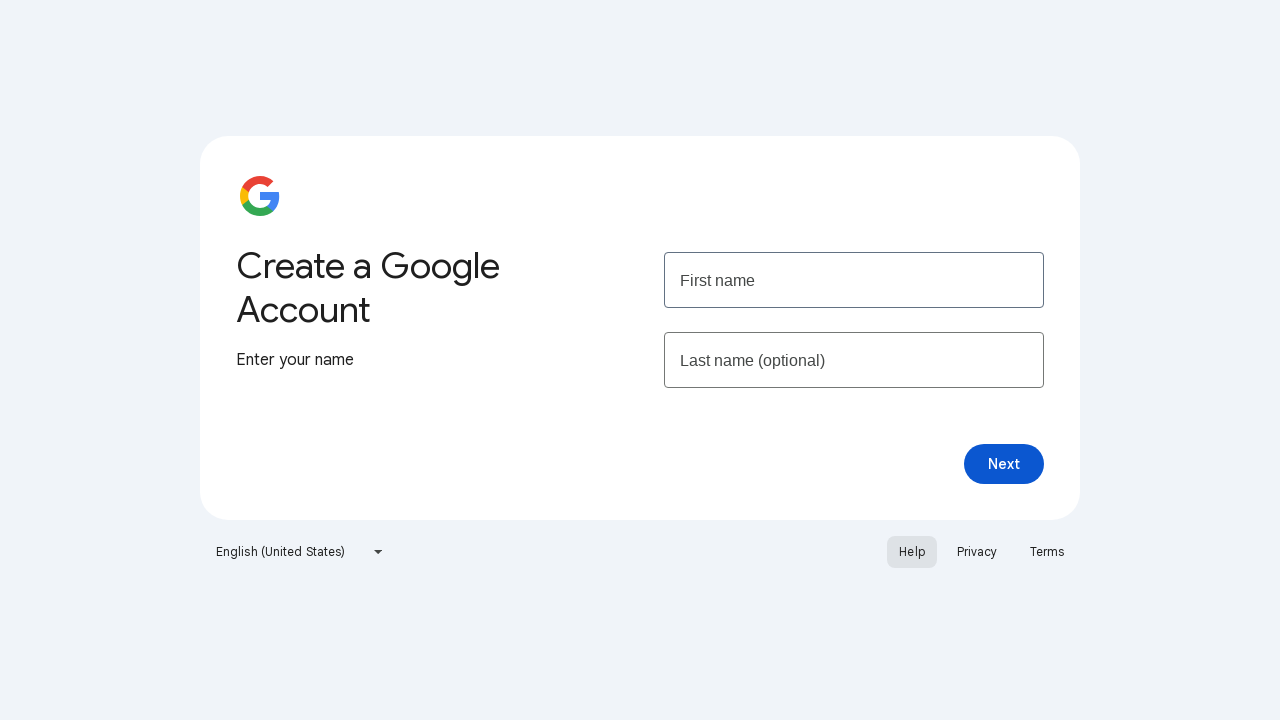

New window/tab opened and captured
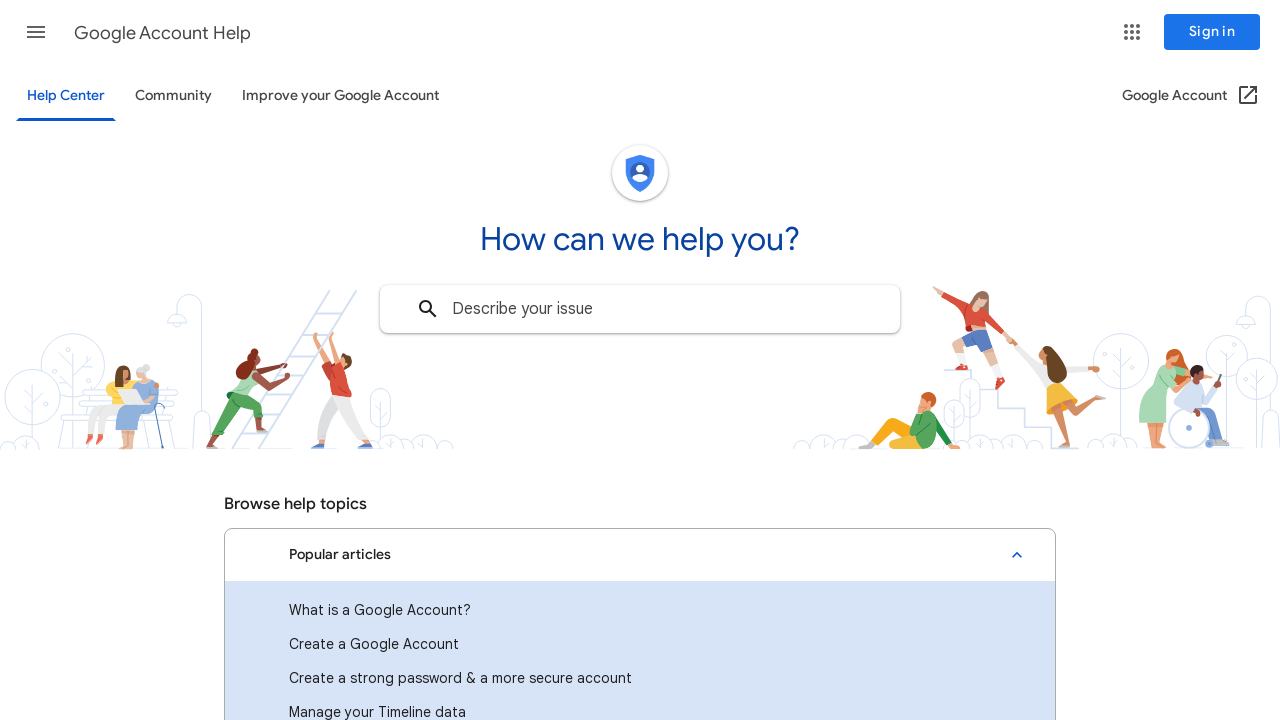

Closed the new window/tab
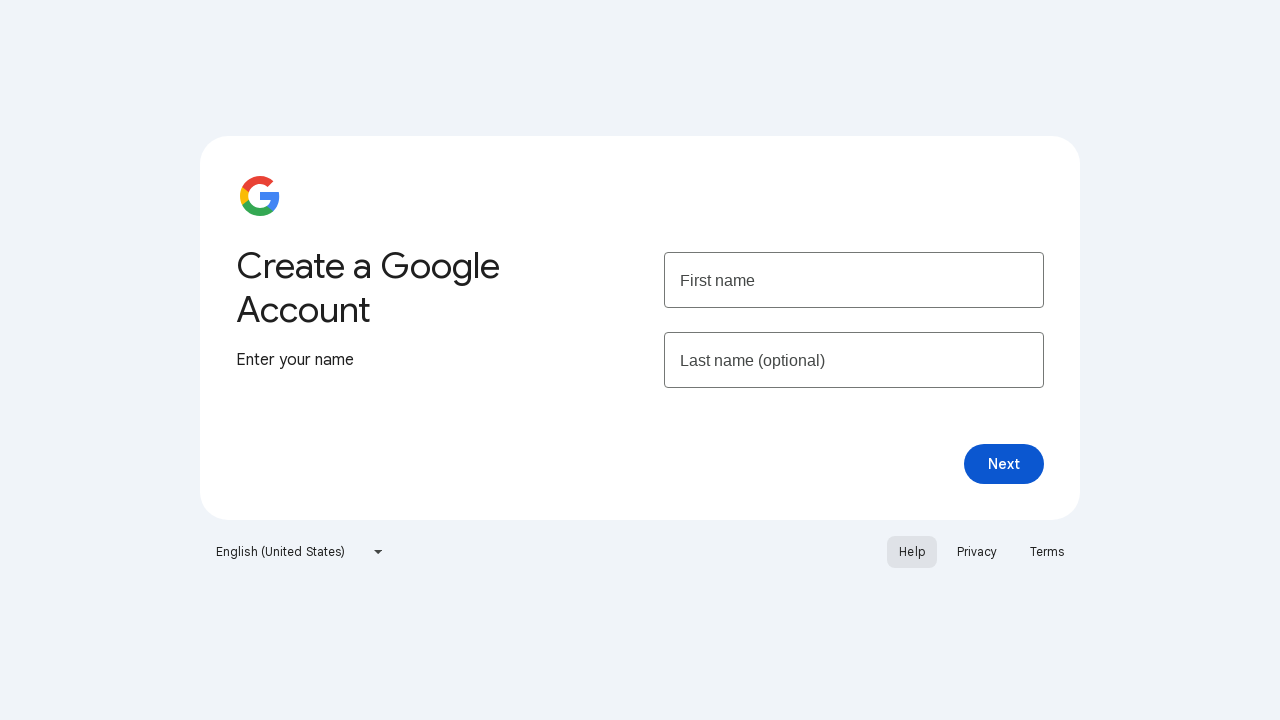

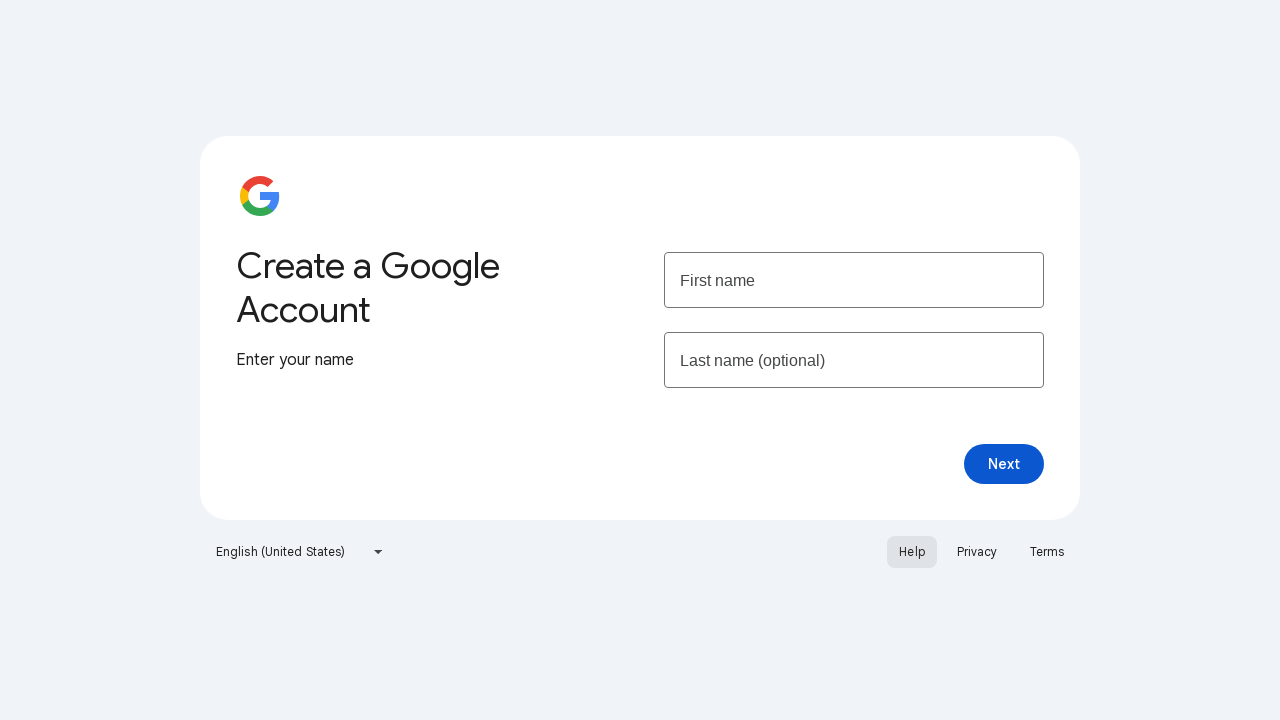